Tests the OpenCart registration form by filling in user details including first name, last name, email, telephone, password, and password confirmation fields.

Starting URL: https://naveenautomationlabs.com/opencart/index.php?route=account/register

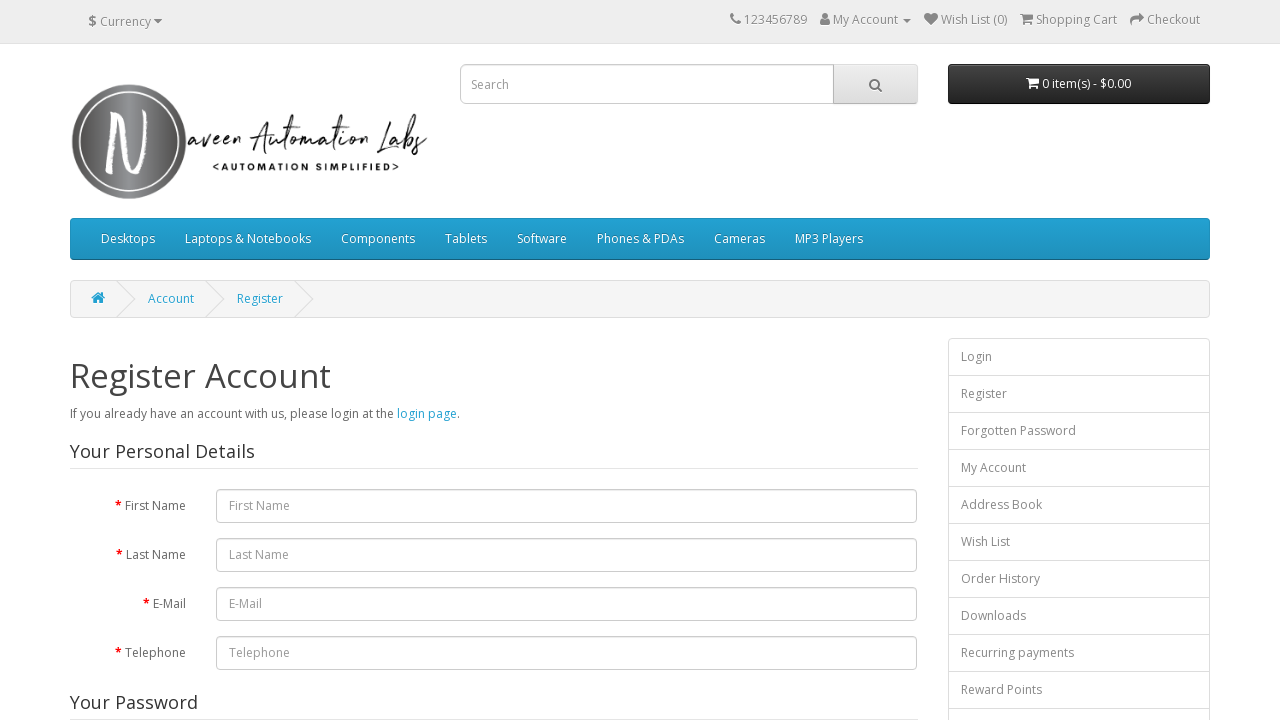

Filled first name field with 'Michael' on #input-firstname
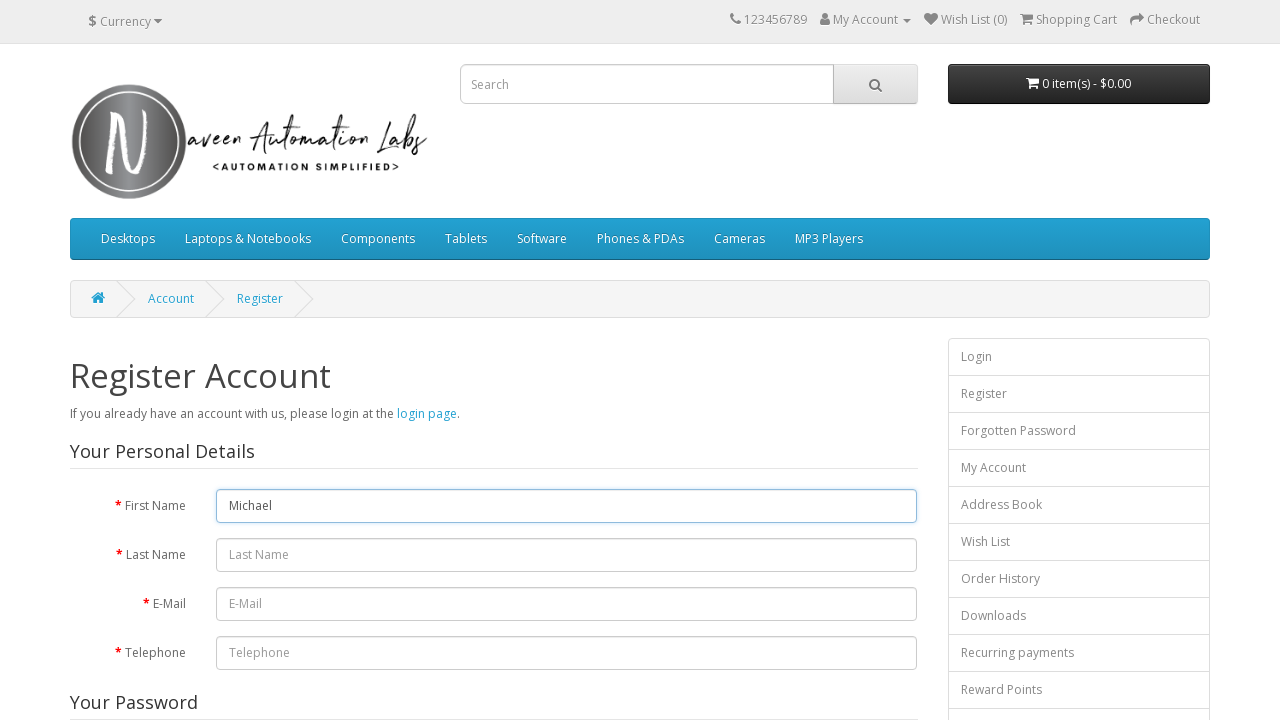

Filled last name field with 'Thompson' on #input-lastname
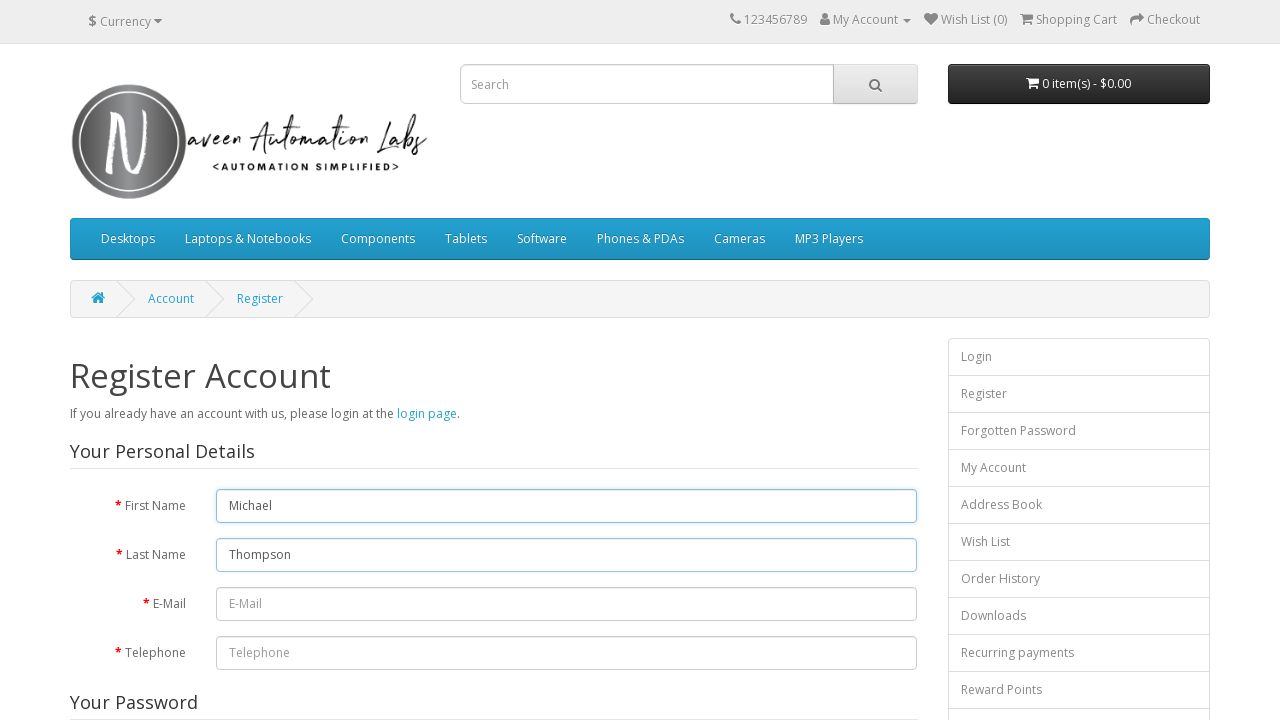

Filled email field with 'michael.thompson.test@example.com' on #input-email
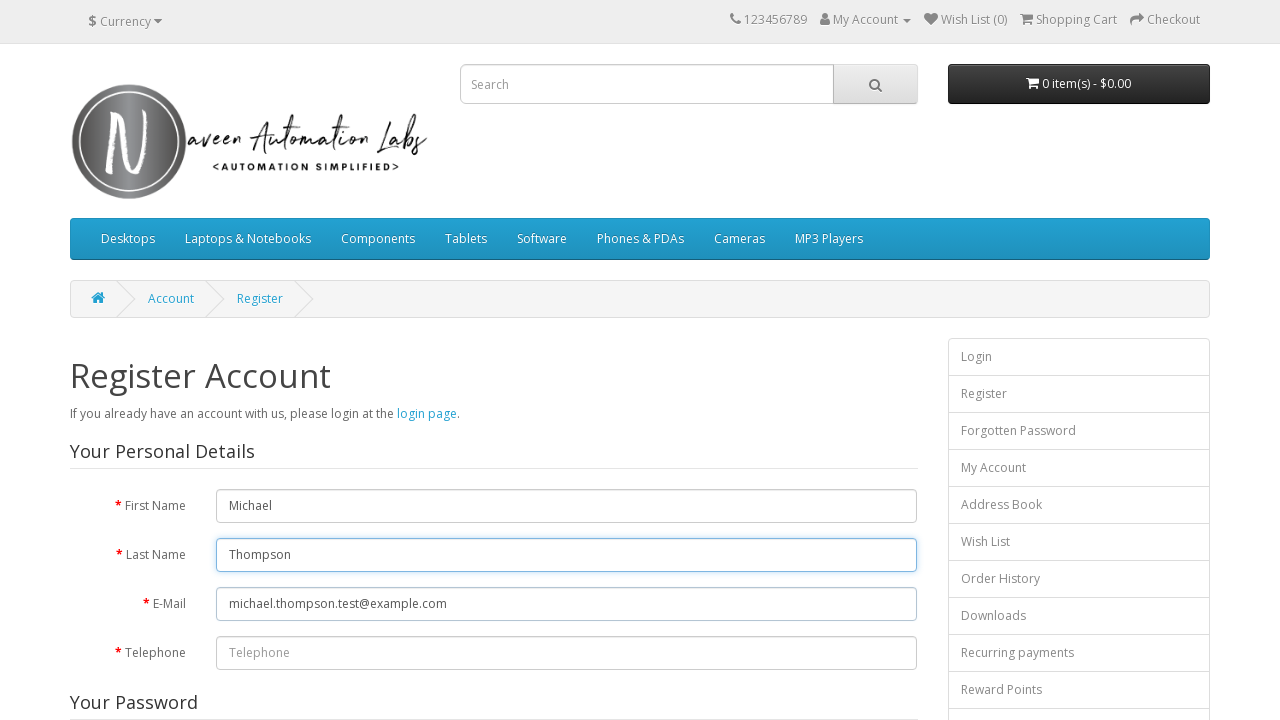

Filled telephone field with '5559871234' on #input-telephone
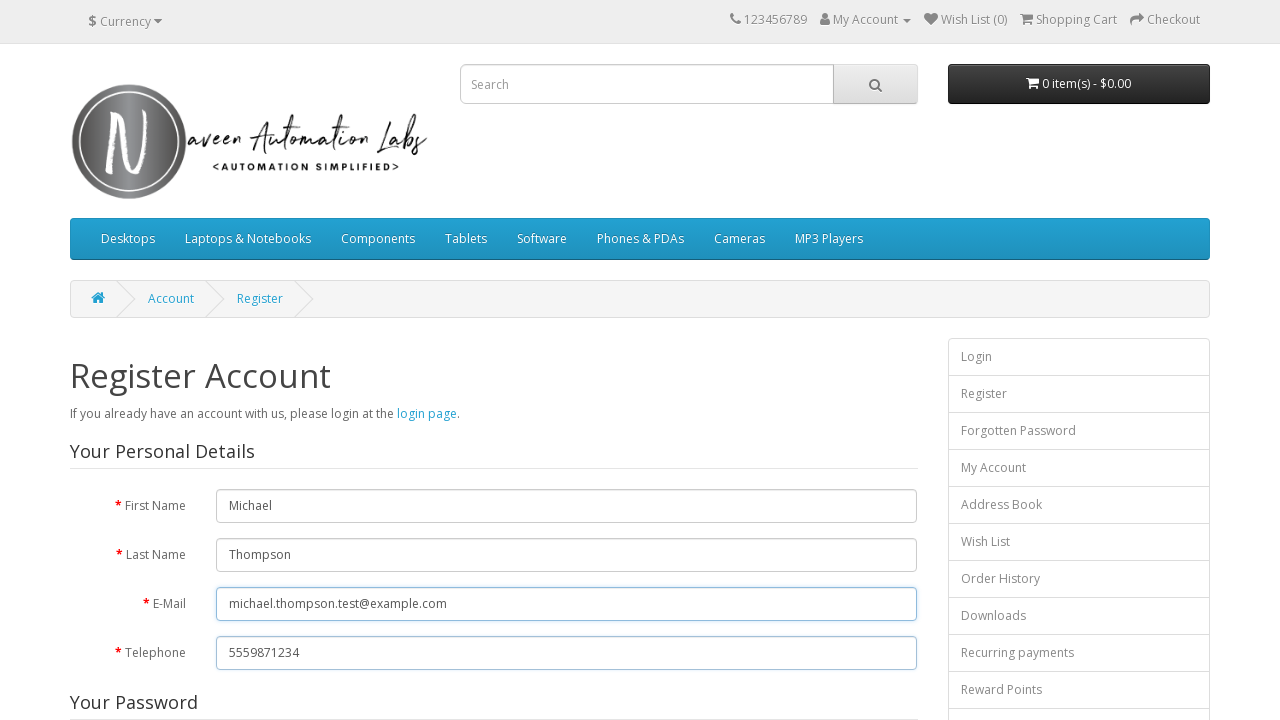

Filled password field with 'TestPass123' on #input-password
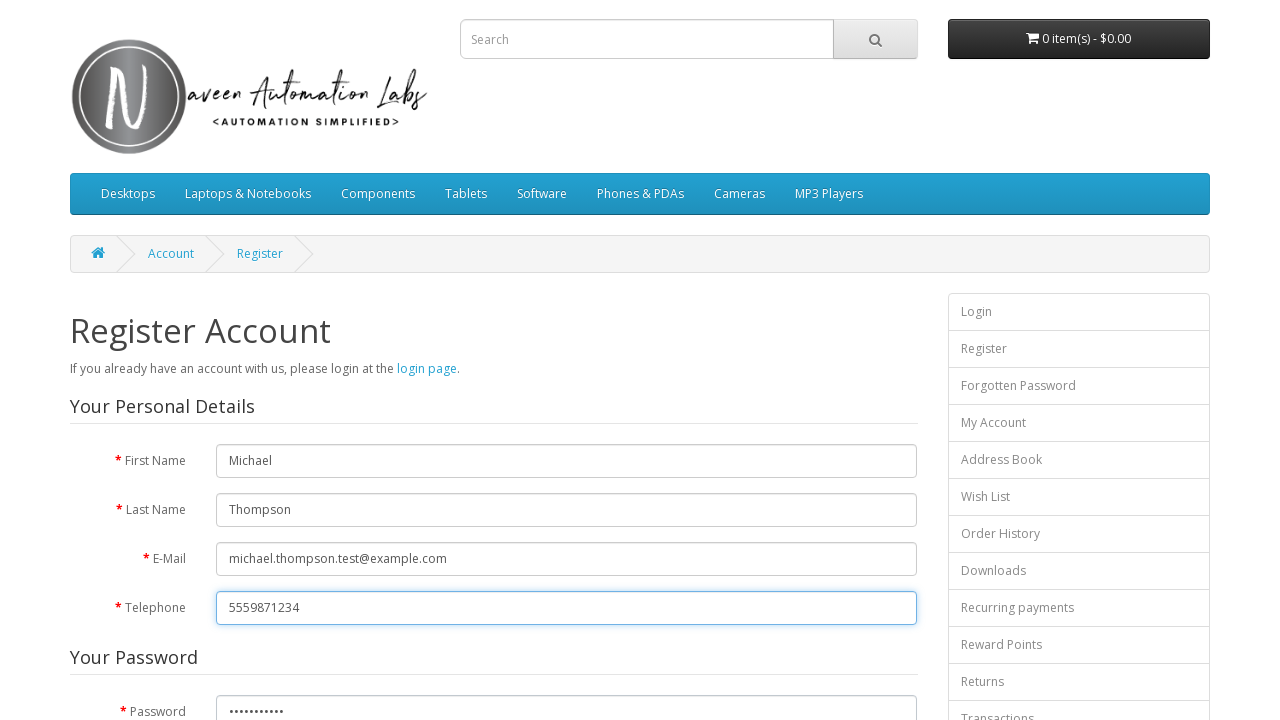

Filled confirm password field with 'TestPass123' on #input-confirm
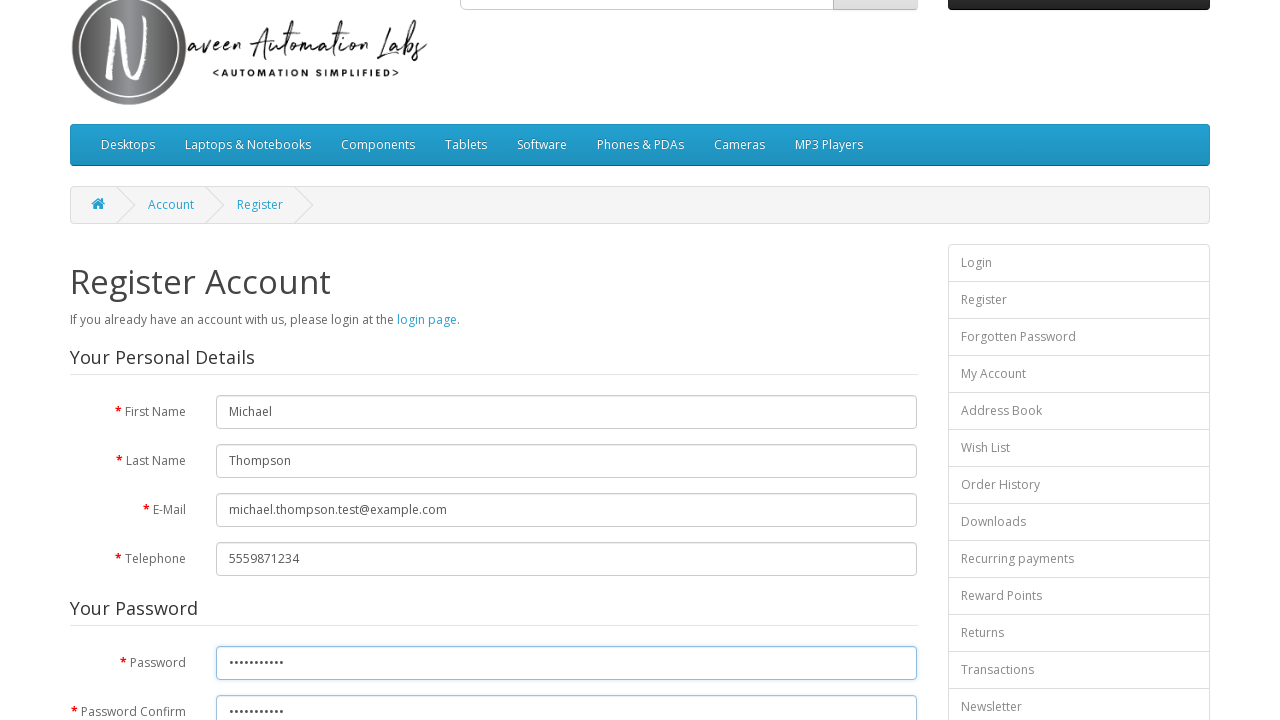

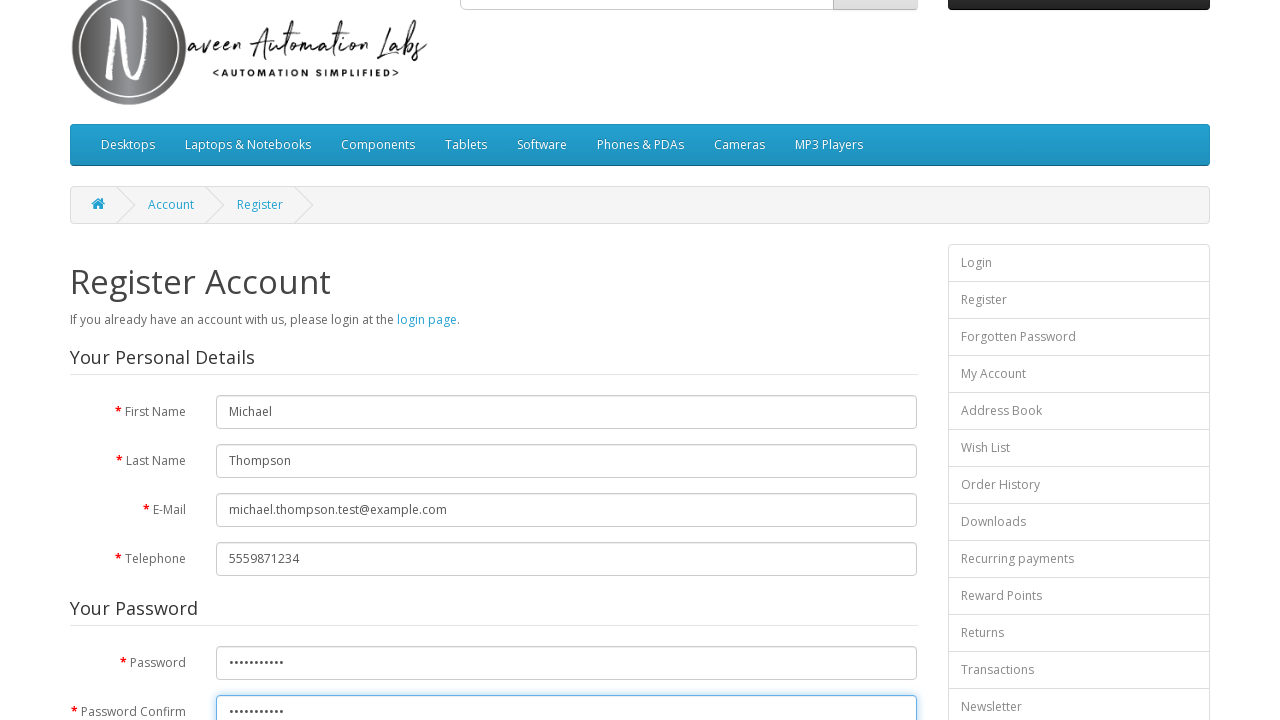